Fills out a practice registration form with personal details including name, email, gender, phone number, date of birth, subjects, hobbies, address, and state/city selections, then verifies the submission modal displays the correct information.

Starting URL: https://demoqa.com/automation-practice-form

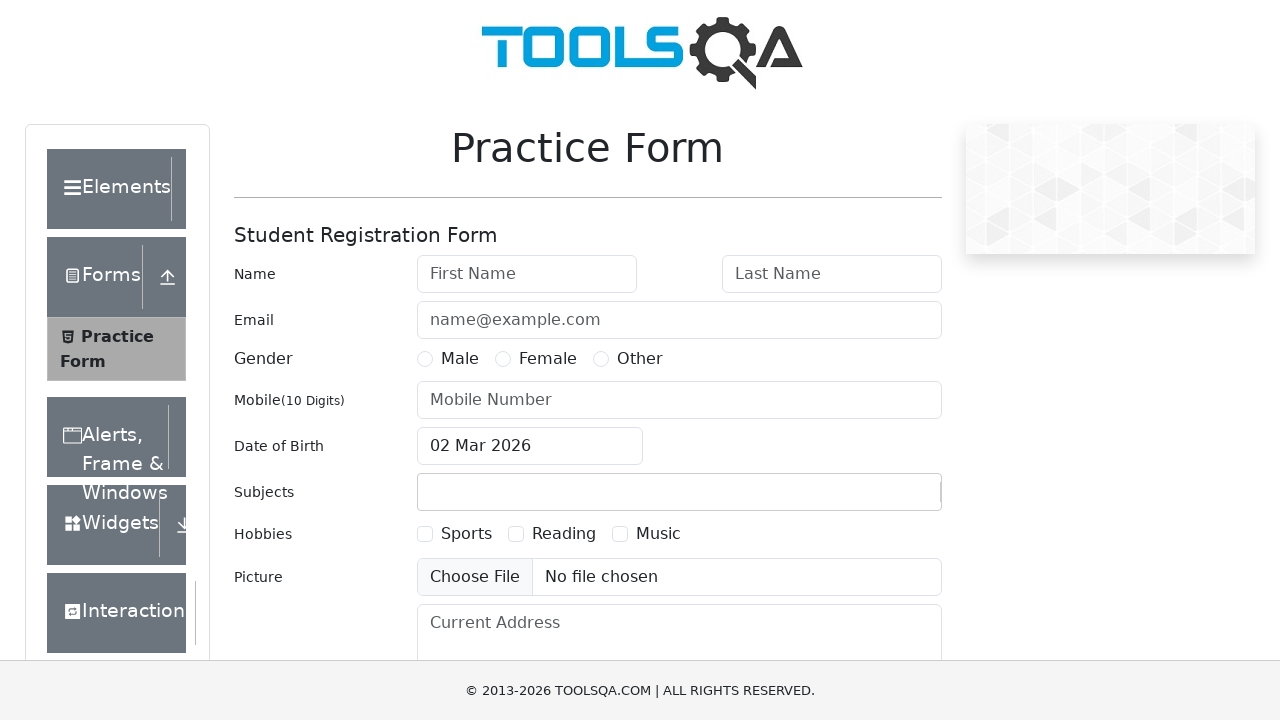

Removed fixed banner element
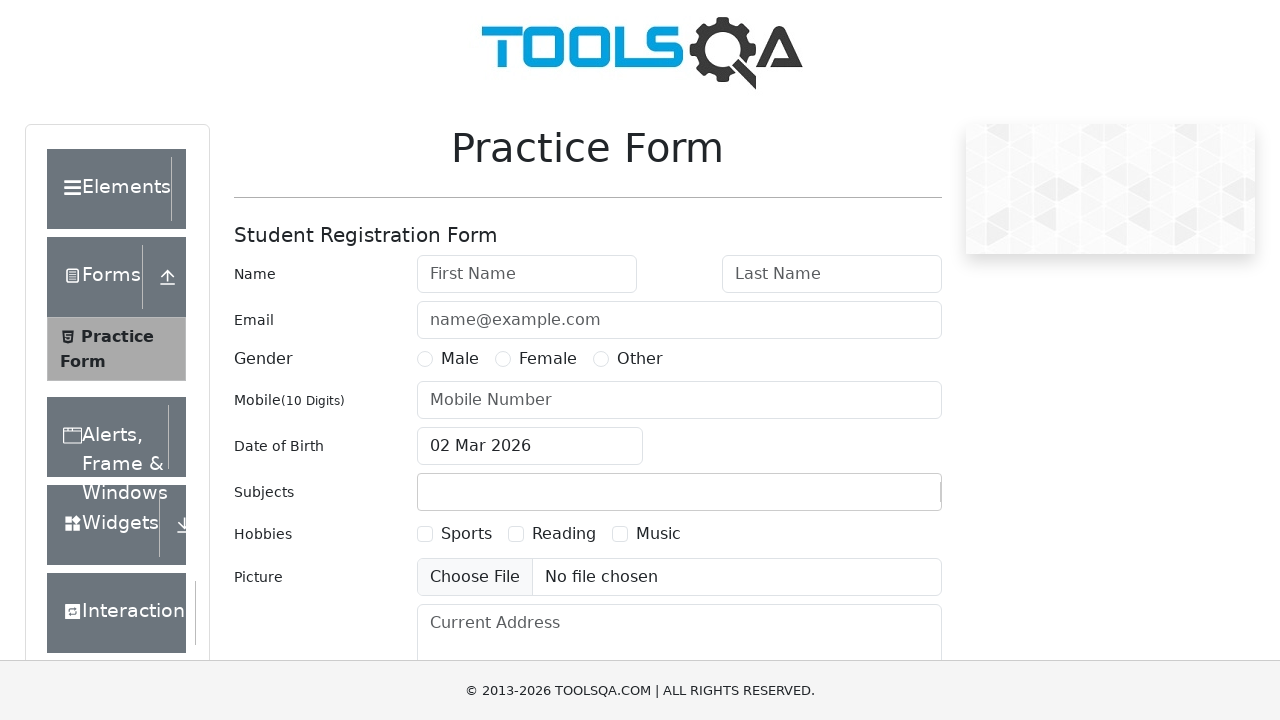

Removed footer element
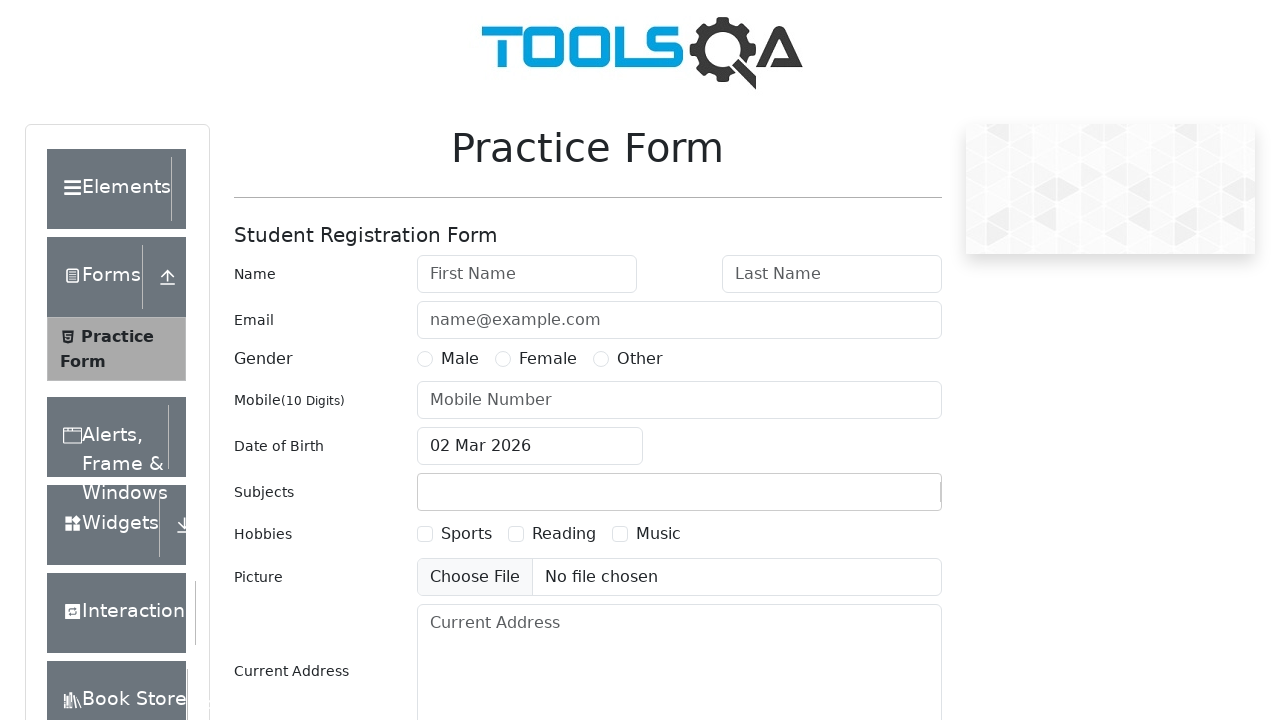

Filled first name field with 'Andrey' on #firstName
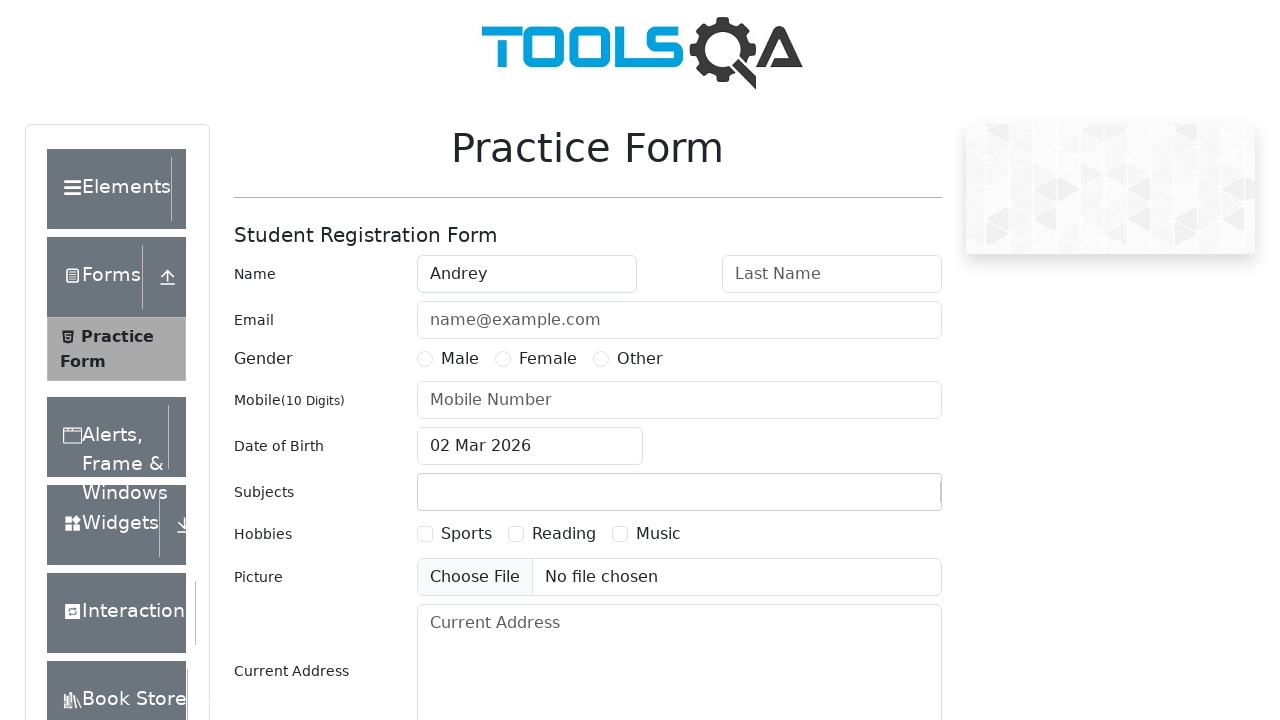

Filled last name field with 'Menshov' on #lastName
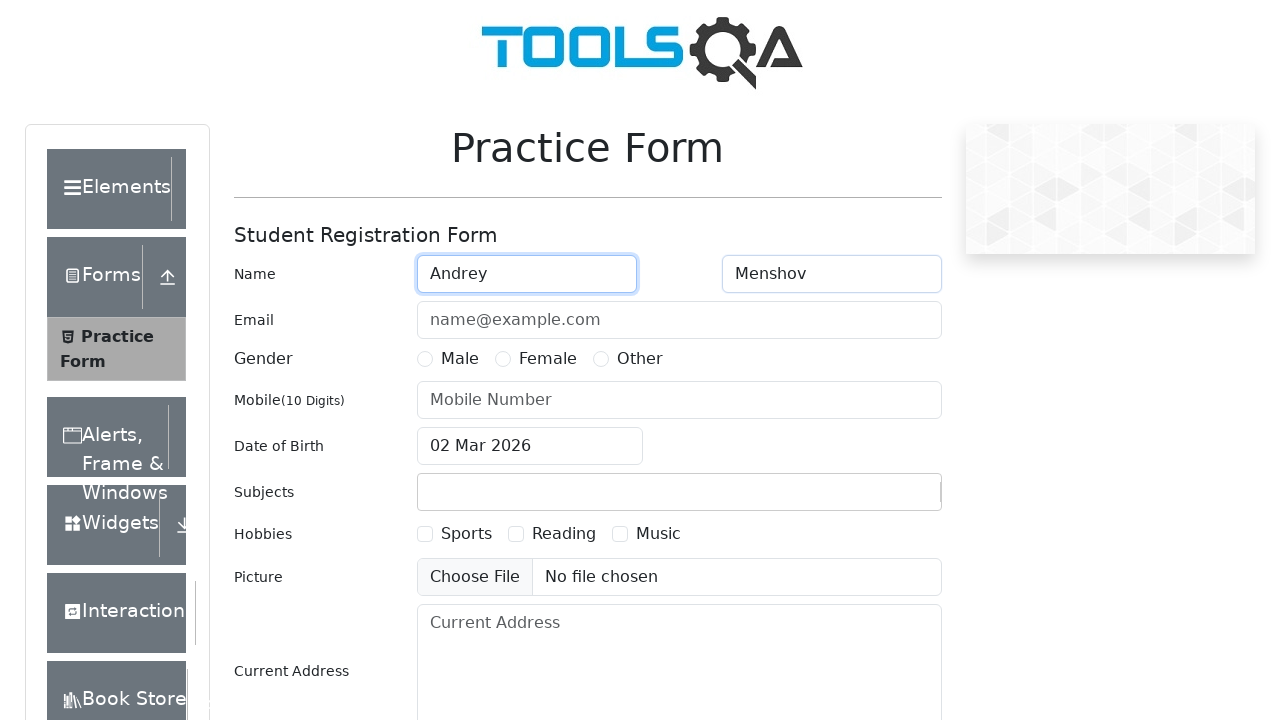

Filled email field with 'menand@narod.ru' on #userEmail
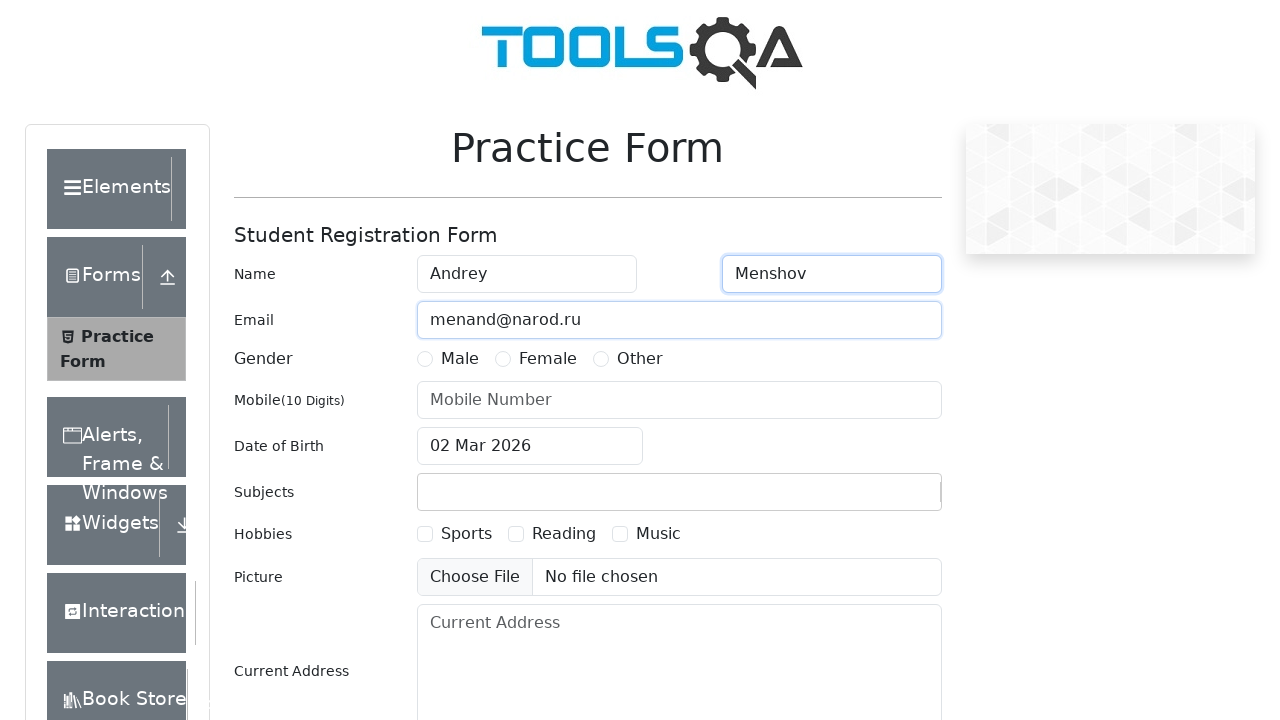

Selected Male gender at (460, 359) on label[for='gender-radio-1']
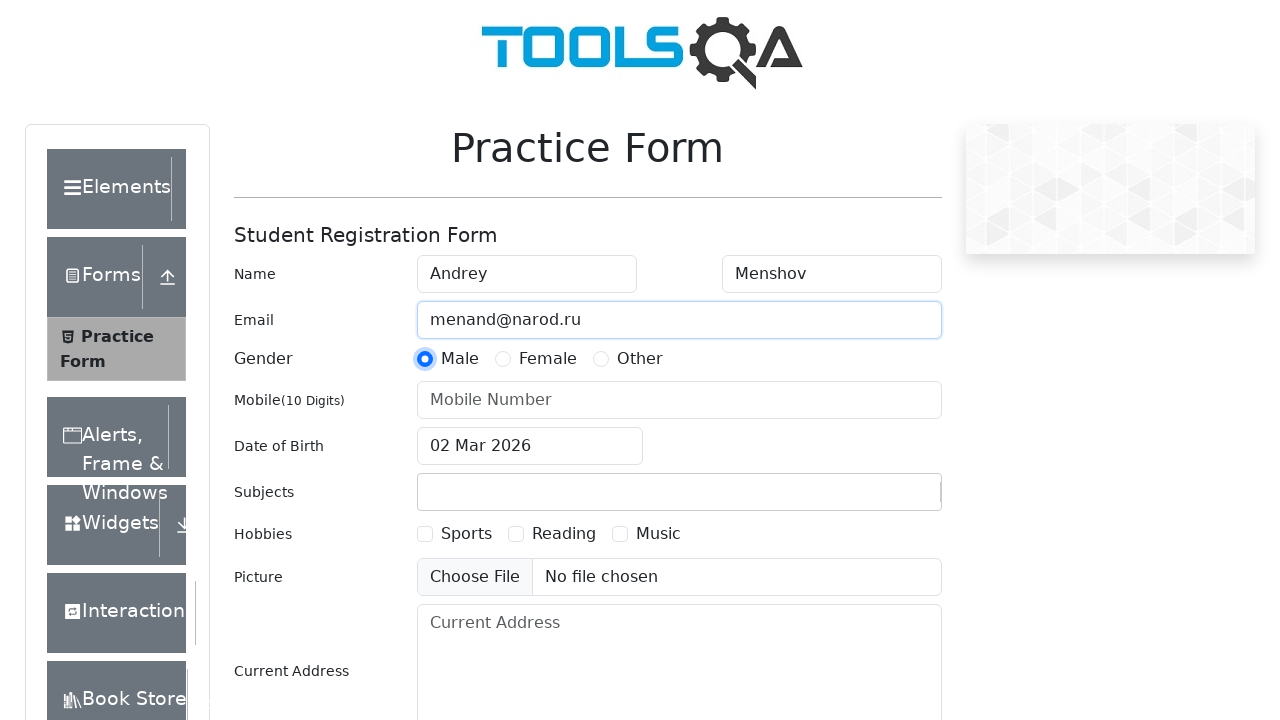

Filled phone number field with '9161234567' on #userNumber
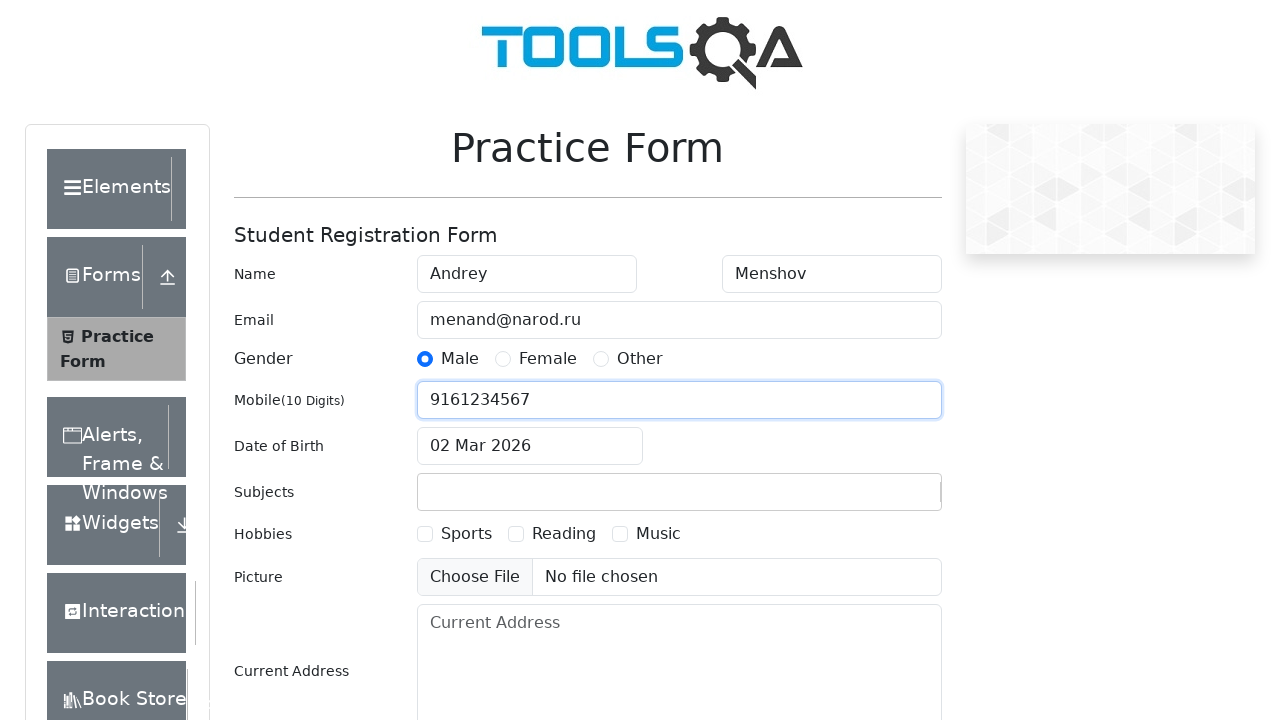

Clicked date of birth input to open date picker at (530, 446) on #dateOfBirthInput
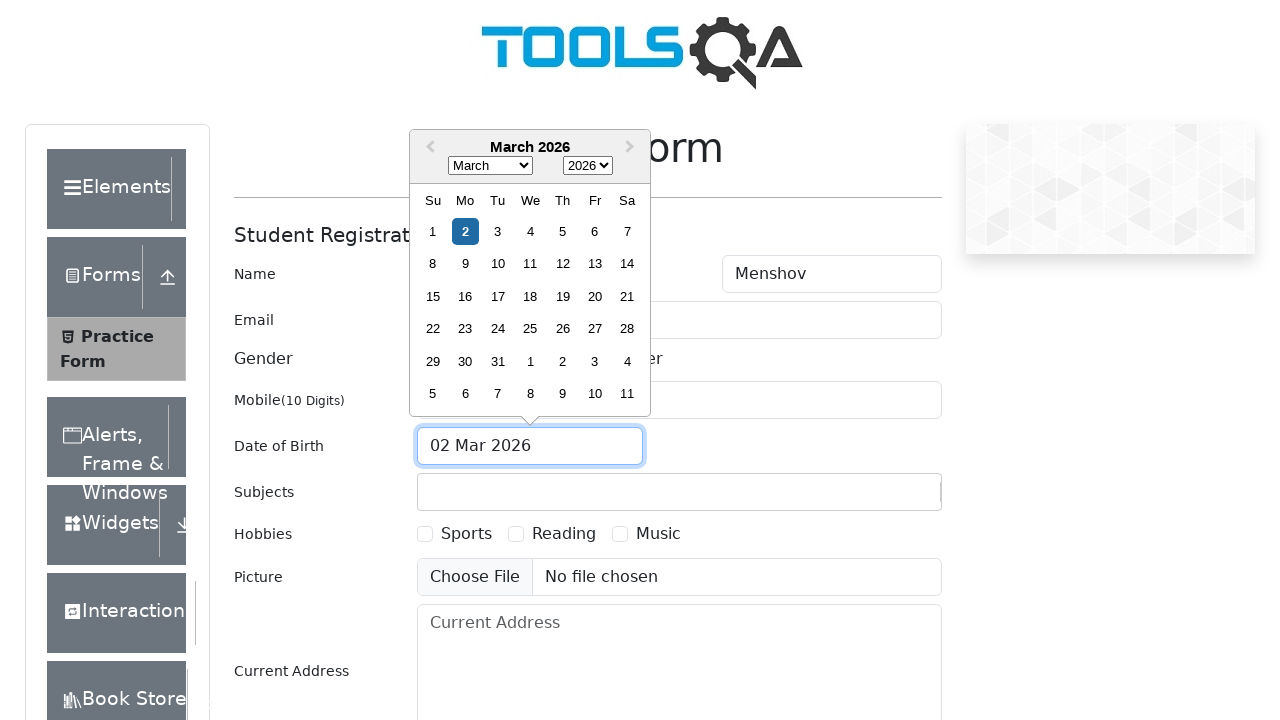

Selected March from month dropdown on .react-datepicker__month-select
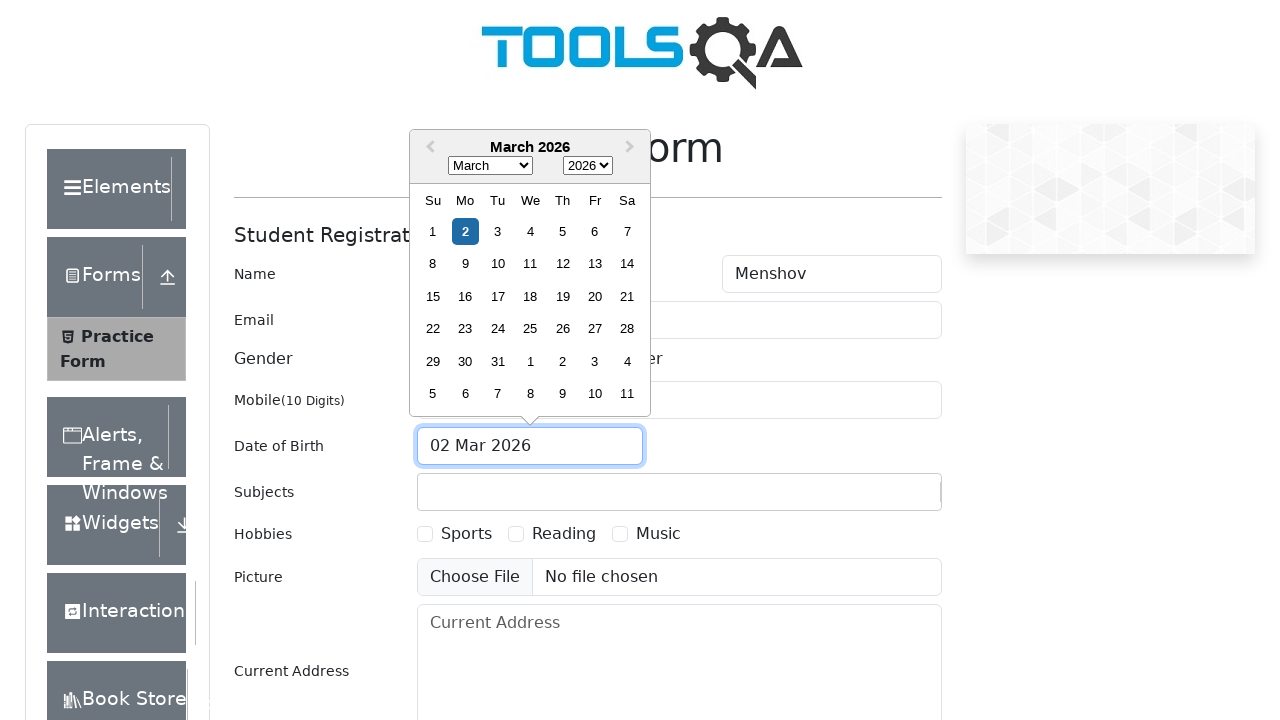

Selected 1988 from year dropdown on .react-datepicker__year-select
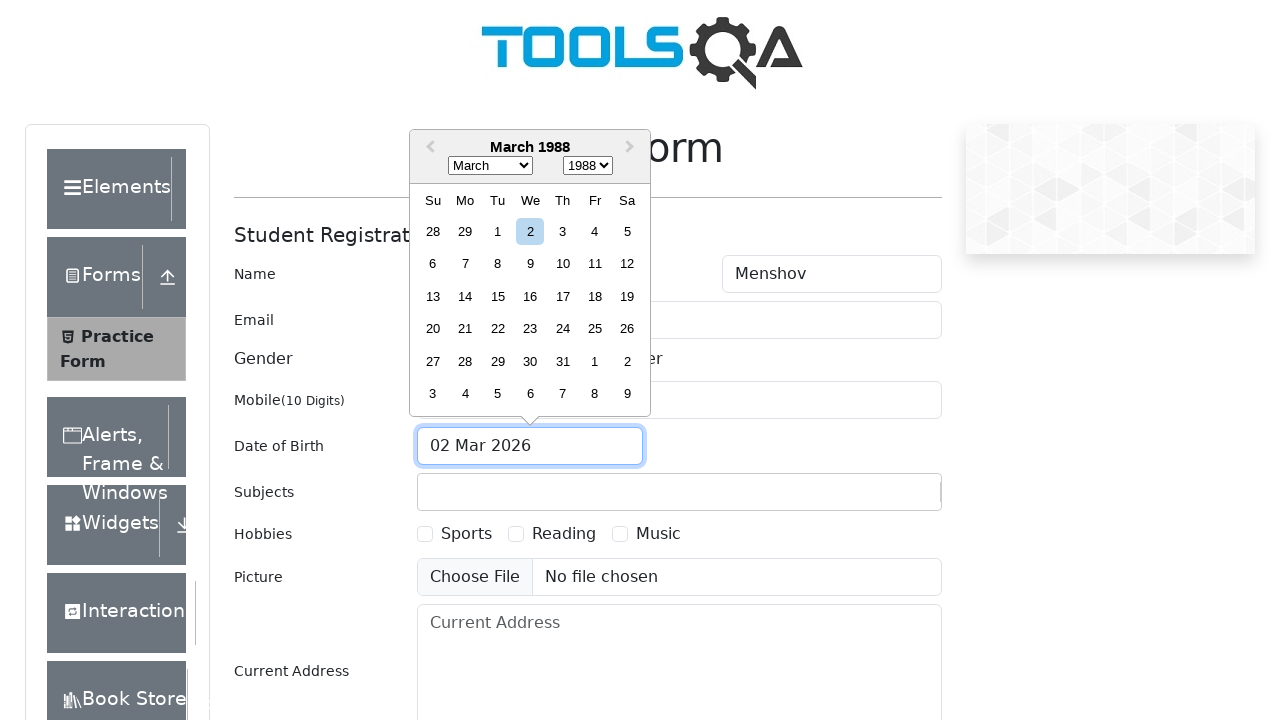

Selected day 19 from date picker at (627, 296) on .react-datepicker__day--019
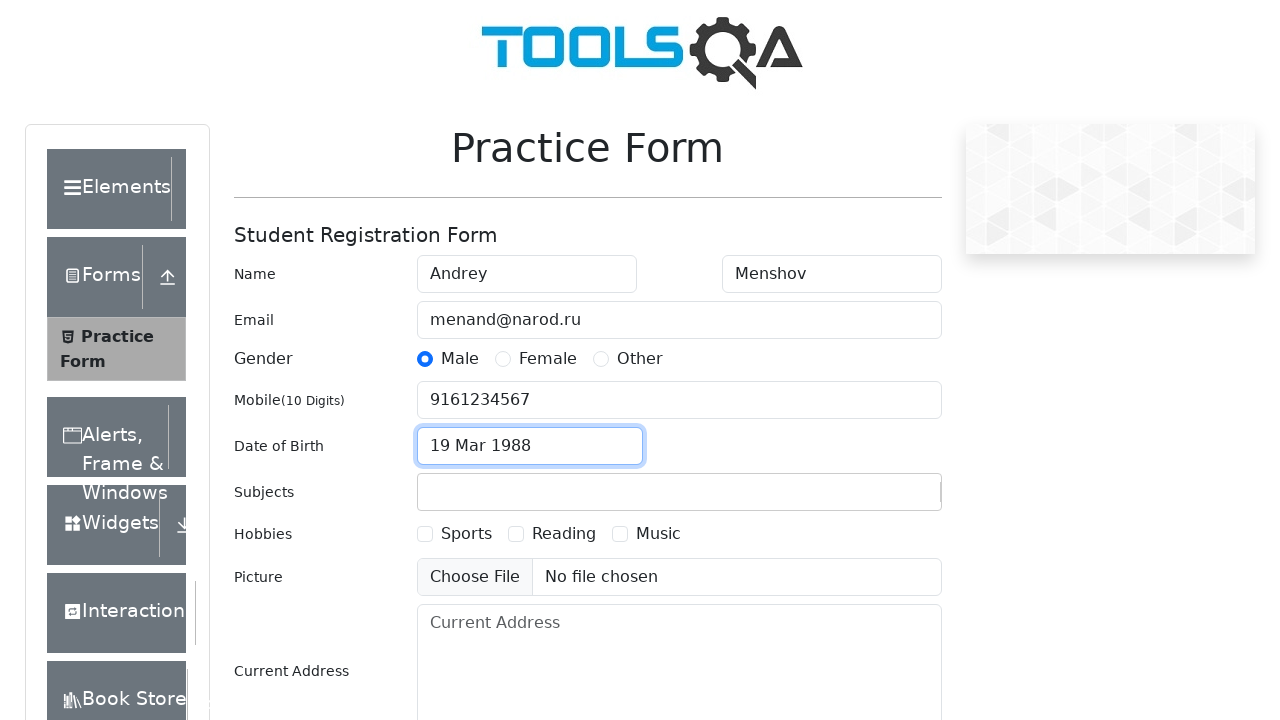

Filled subjects input field with 'Comm' on #subjectsInput
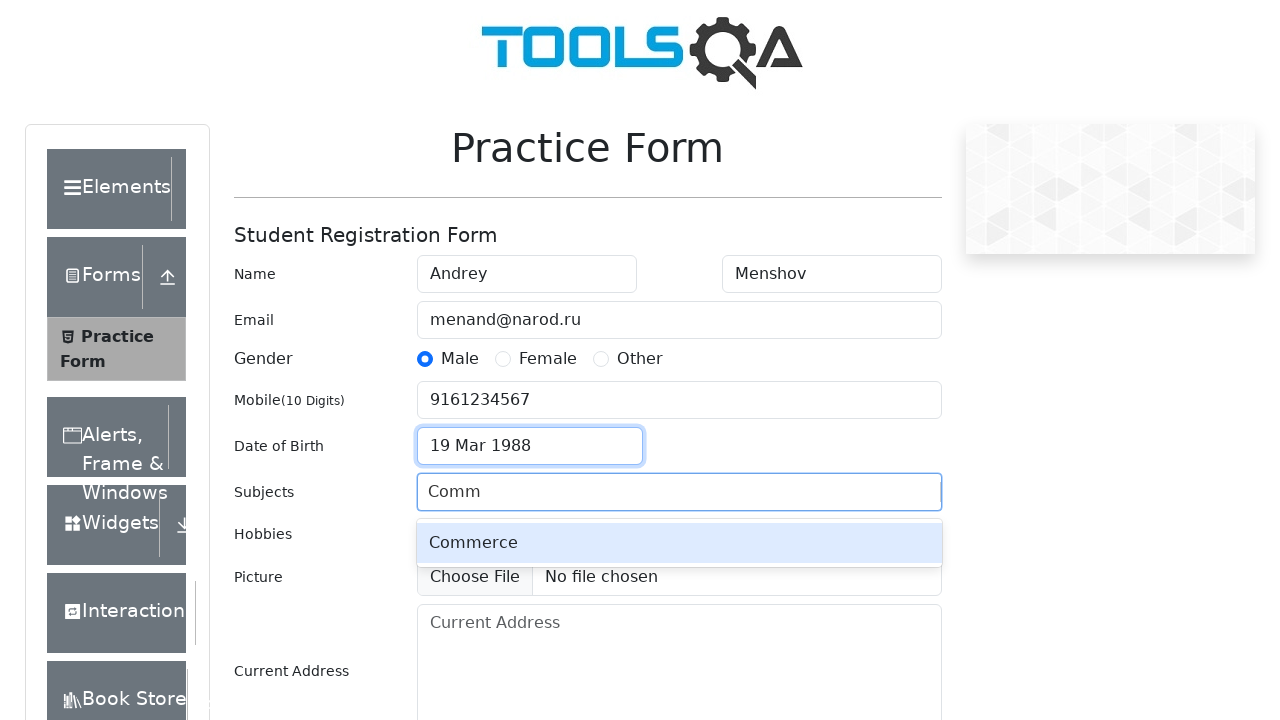

Pressed Enter to confirm subject selection on #subjectsInput
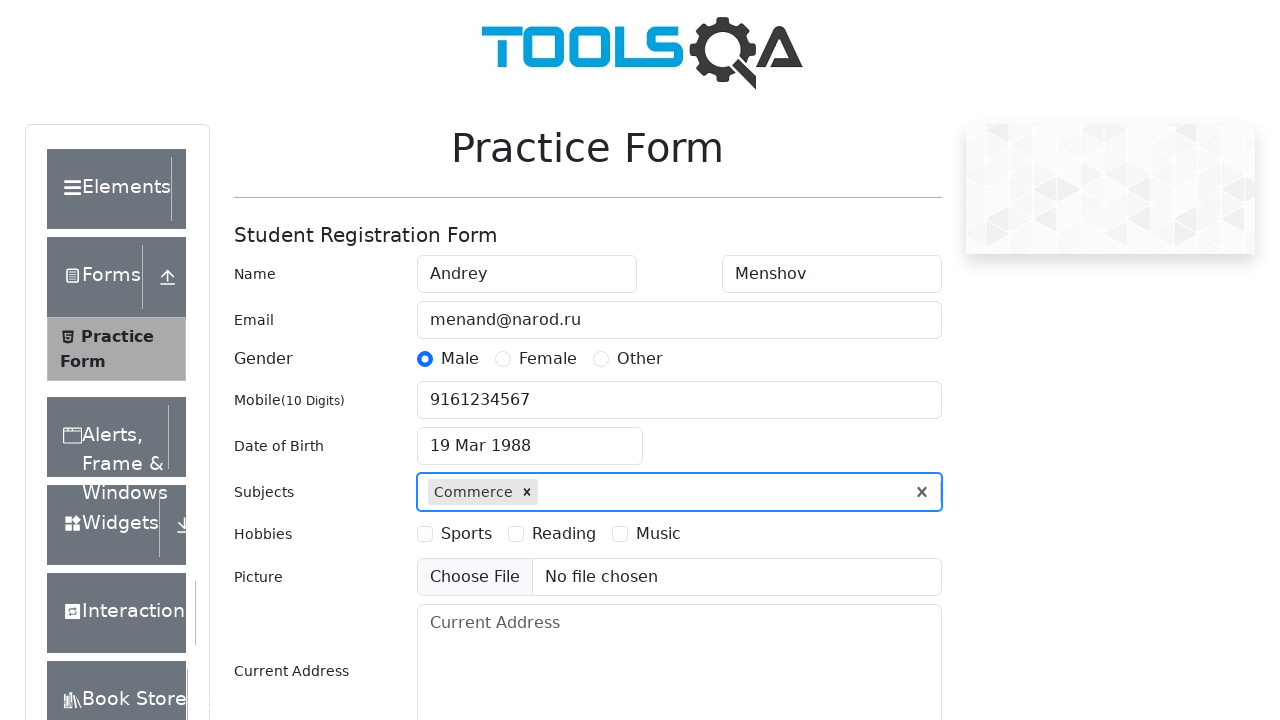

Selected Music hobby checkbox at (658, 534) on label[for='hobbies-checkbox-3']
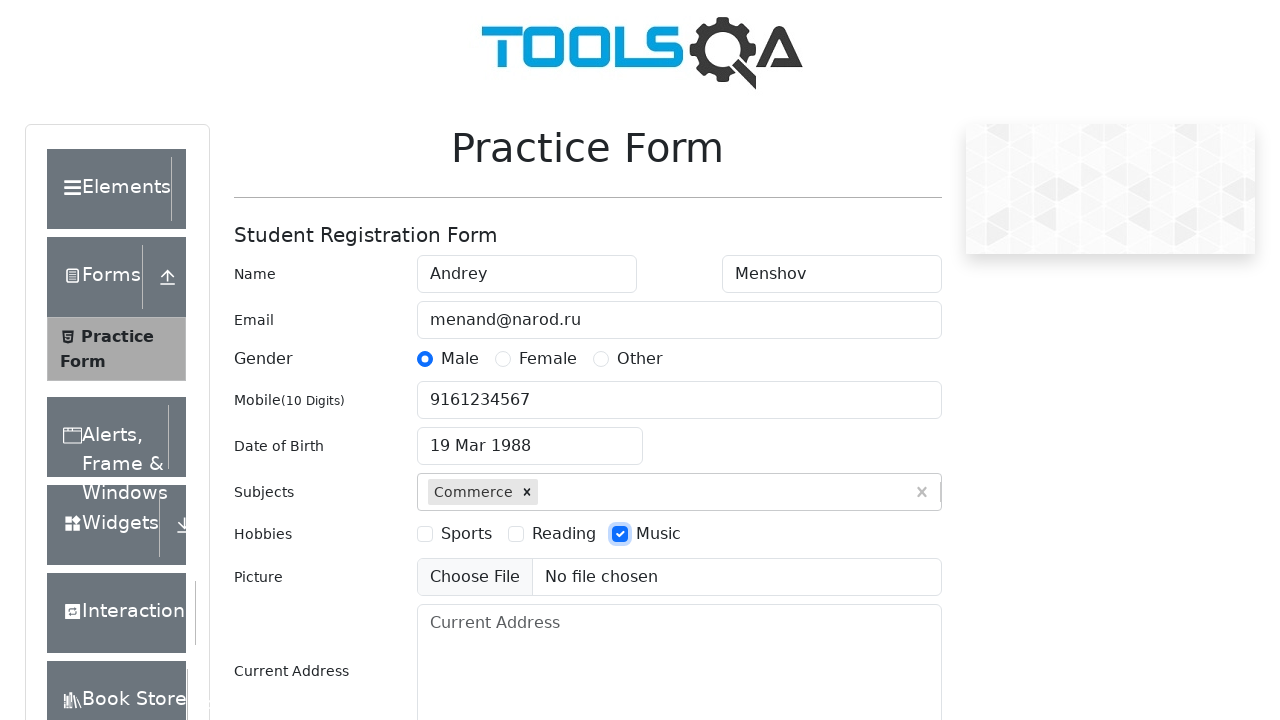

Filled current address field with 'Russia, Moscow' on #currentAddress
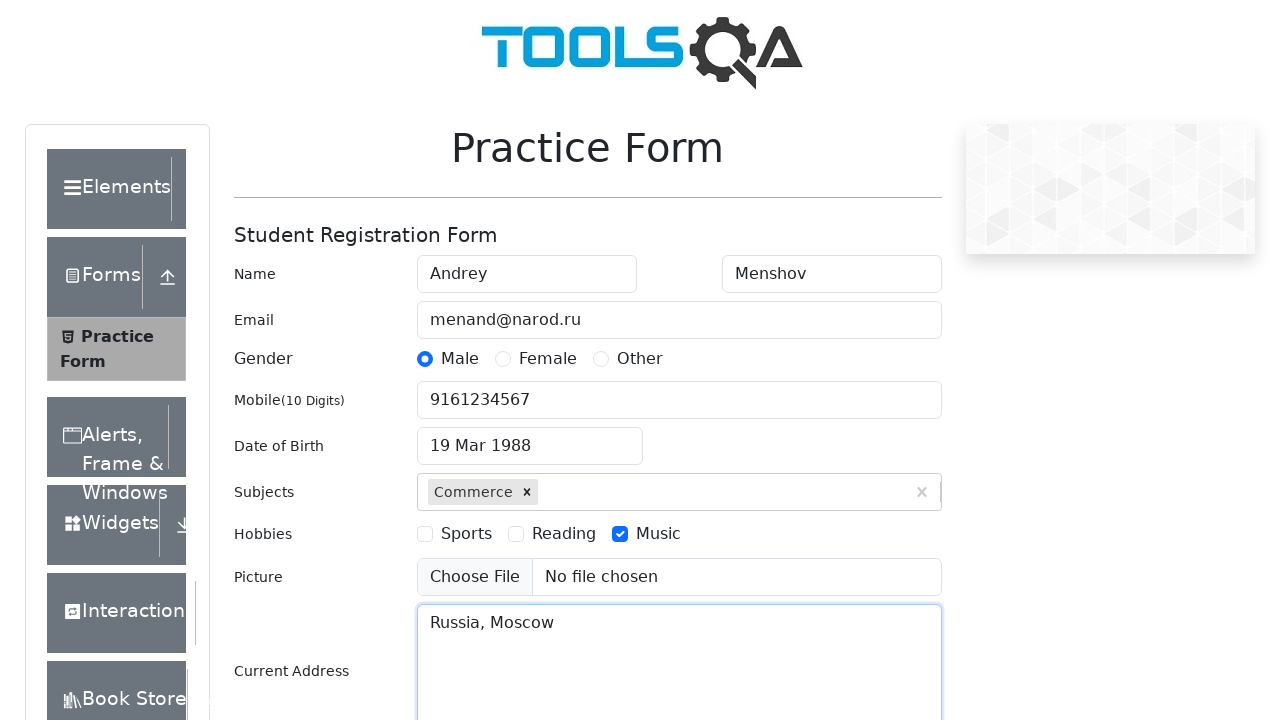

Clicked state dropdown at (527, 437) on #state
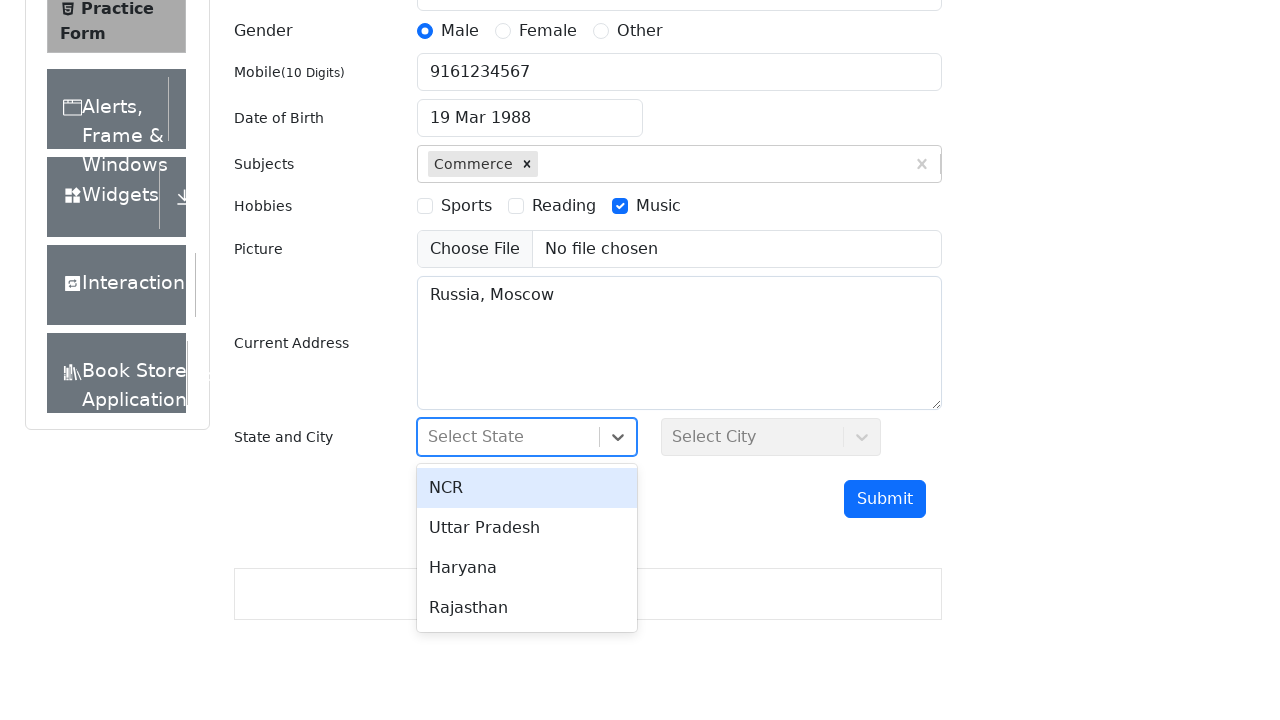

Selected Haryana from state dropdown at (527, 568) on text=Haryana
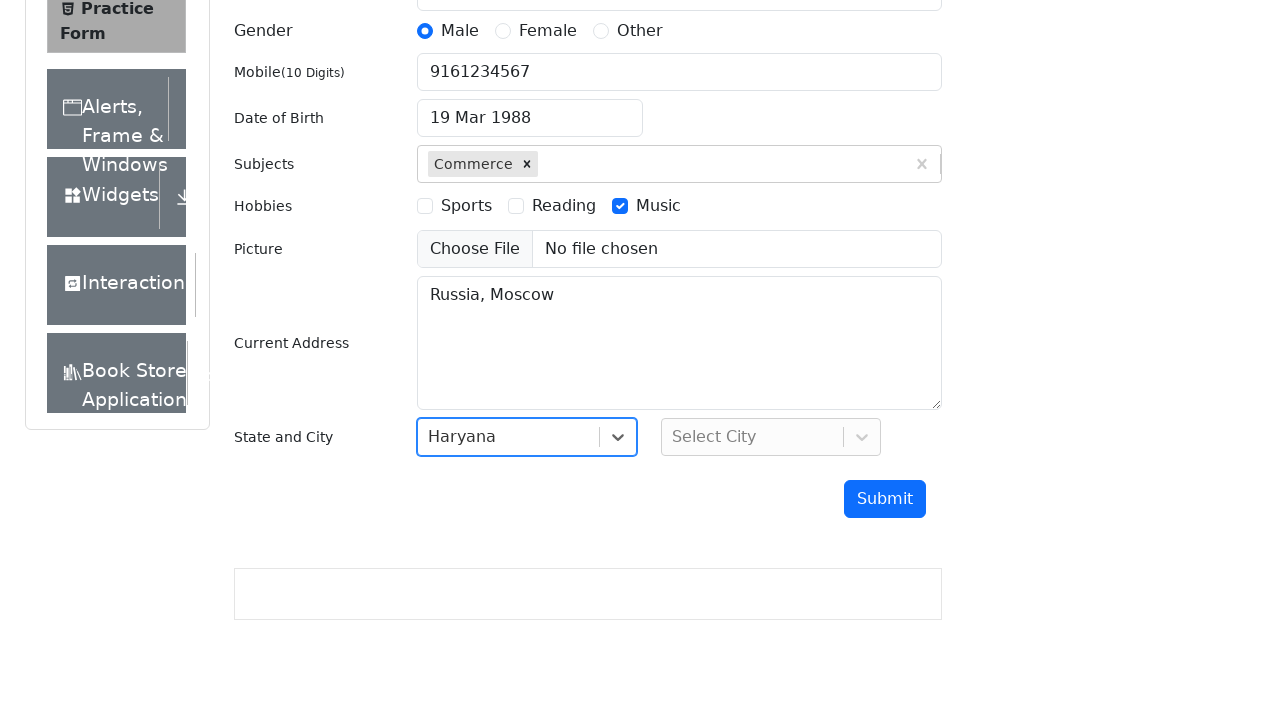

Clicked city dropdown at (771, 437) on #city
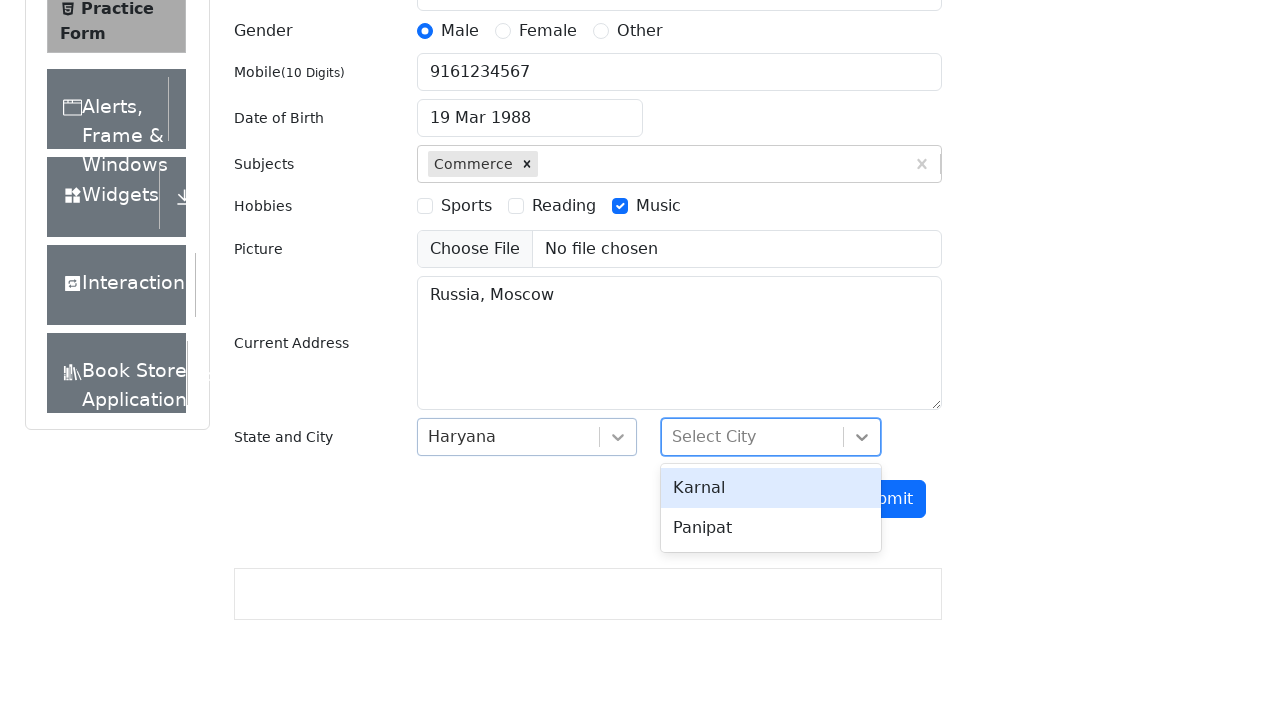

Selected Panipat from city dropdown at (771, 528) on text=Panipat
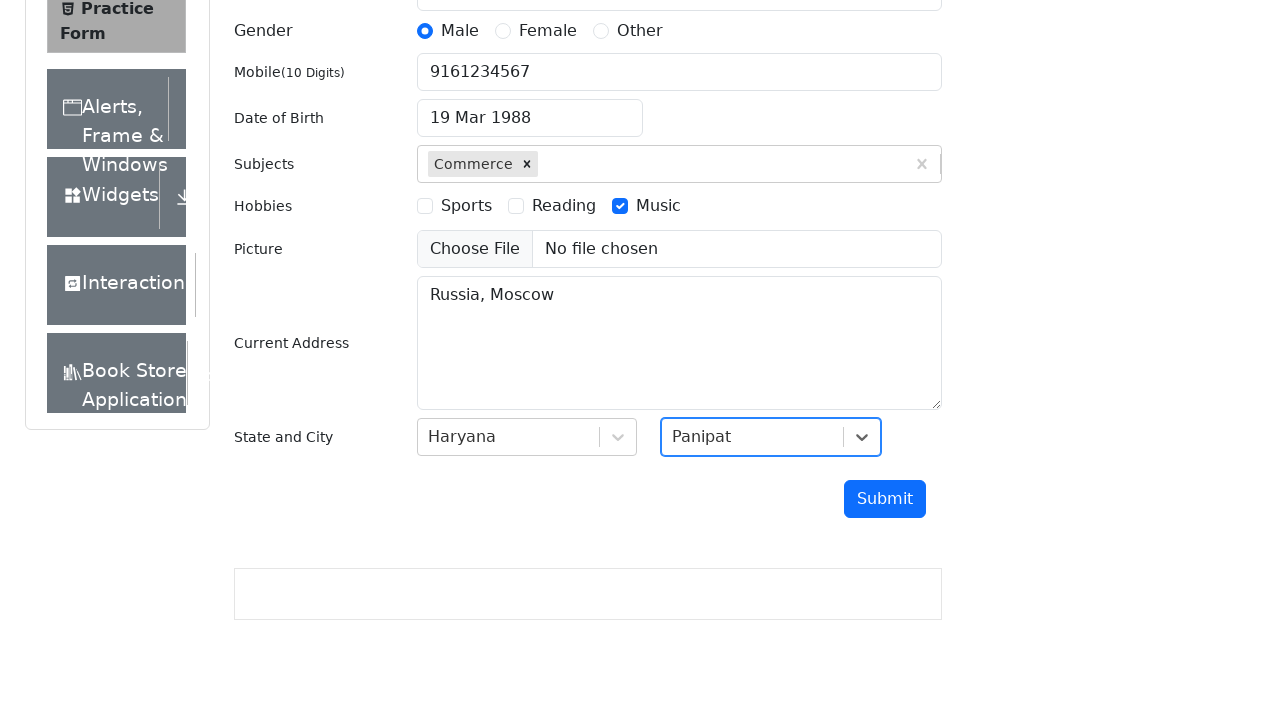

Clicked submit button to submit the form at (885, 499) on #submit
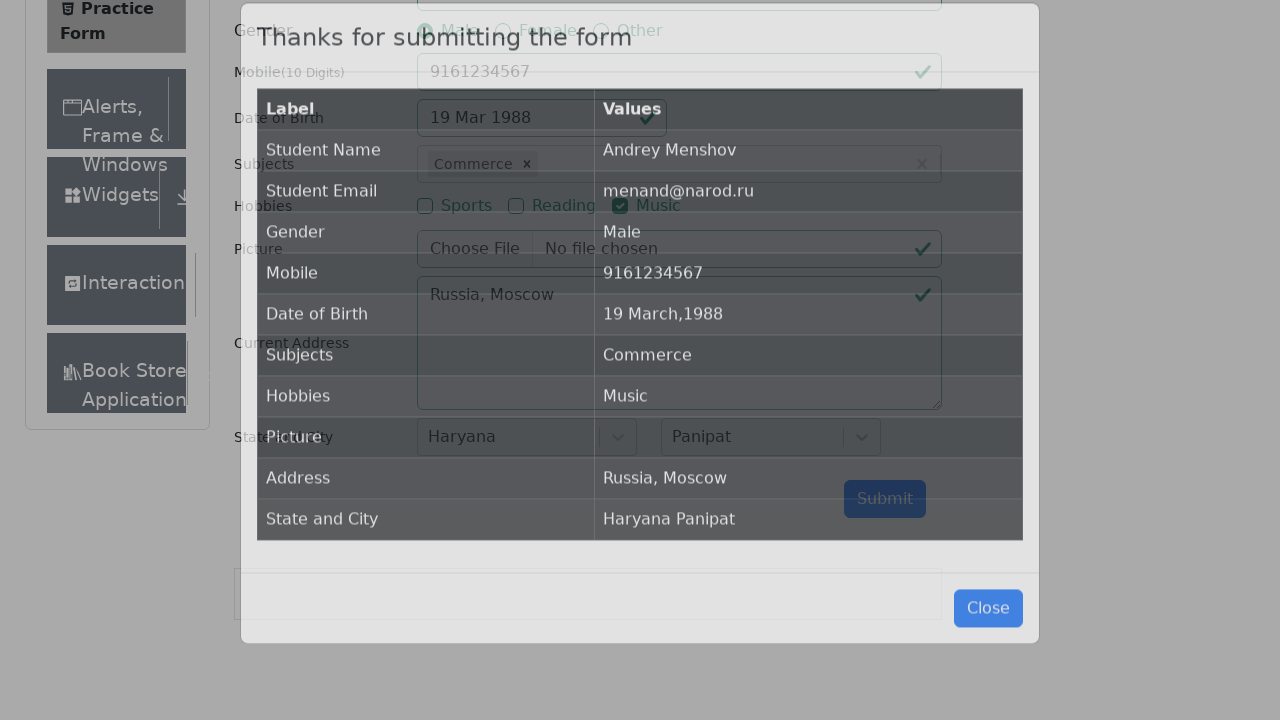

Submission modal became visible
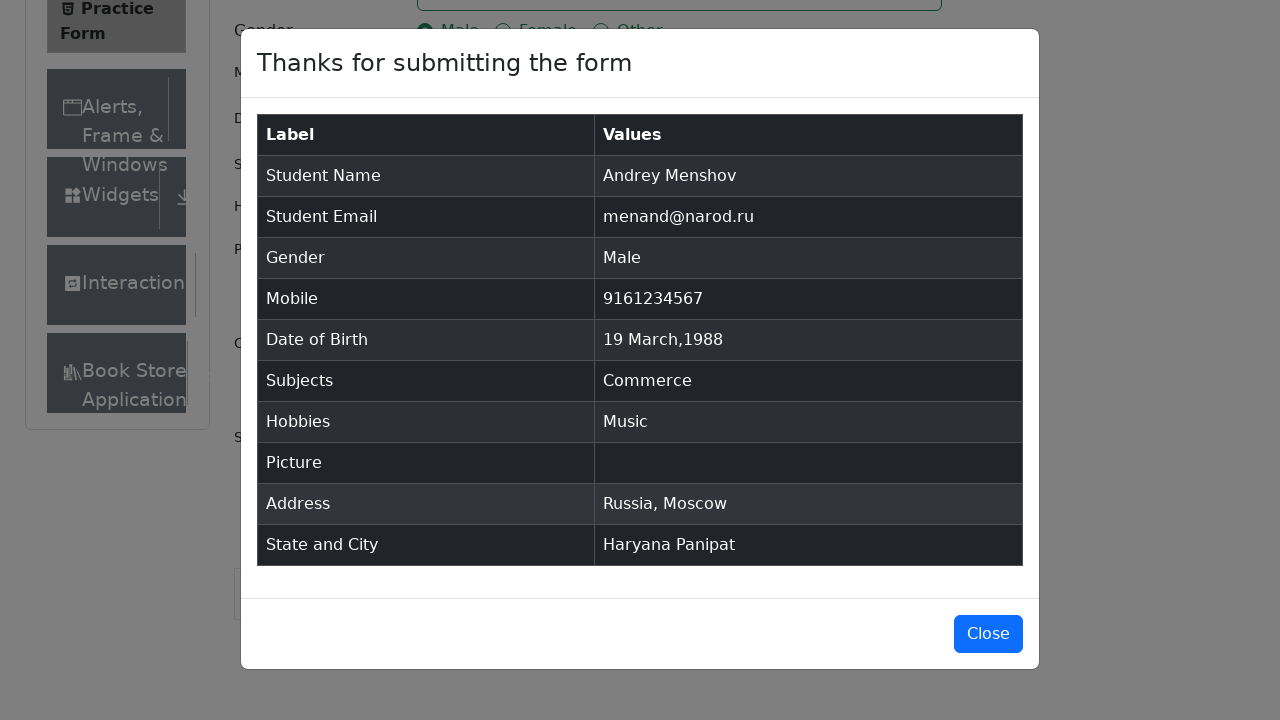

Verified modal displays 'Thanks for submitting the form' title
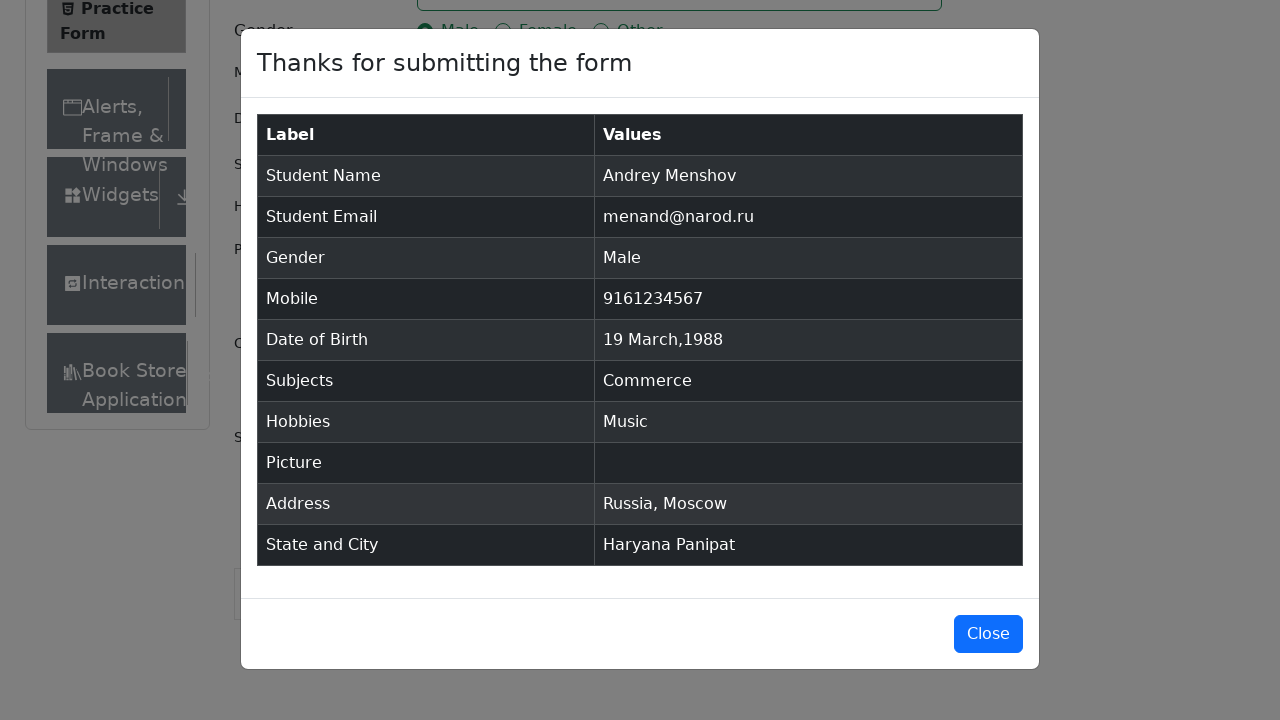

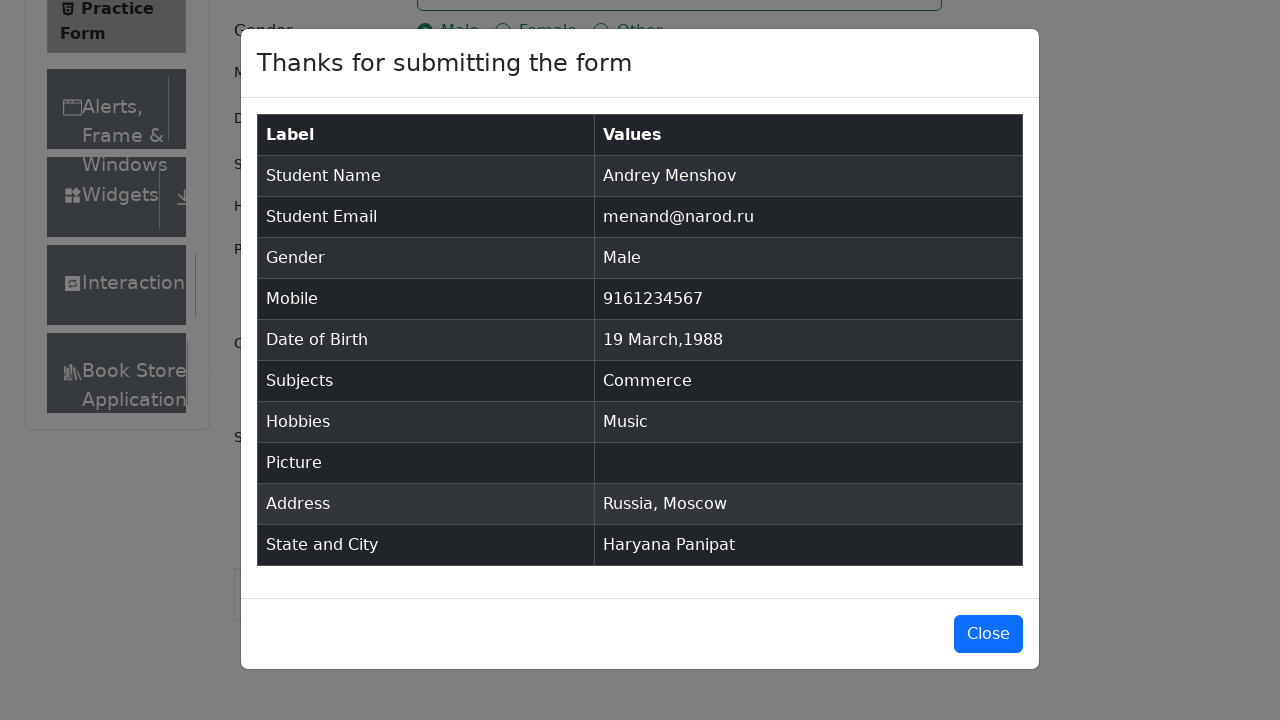